Tests the login error handling by clicking sign in button without entering credentials and verifying the error message appears

Starting URL: http://zero.webappsecurity.com/index.html

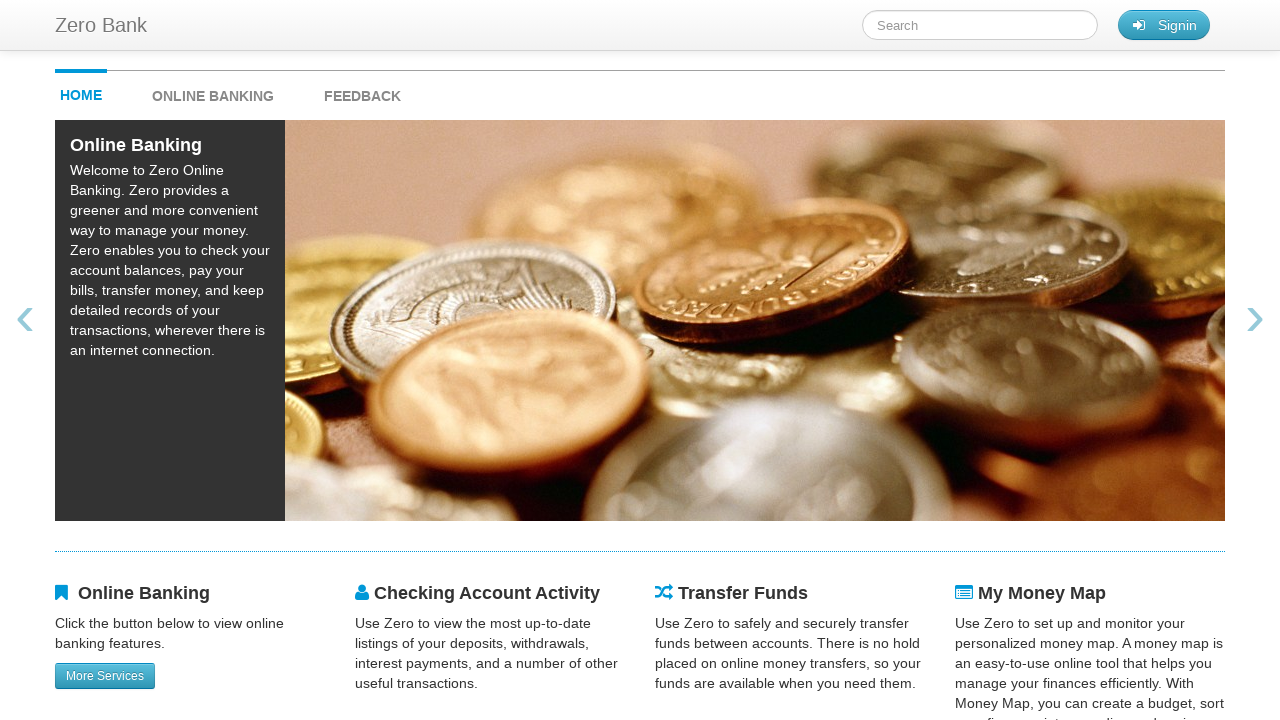

Clicked signin button to open login form at (1164, 25) on #signin_button
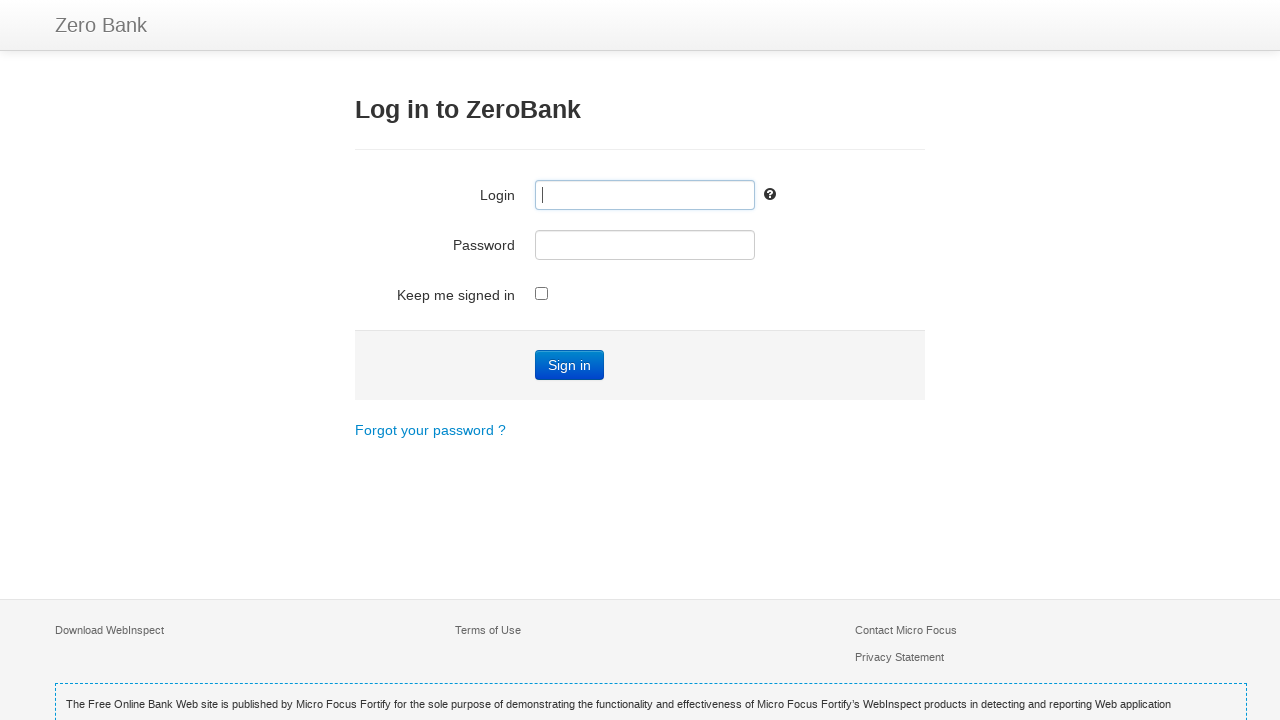

Clicked Sign in button without entering credentials at (570, 365) on text=Sign in
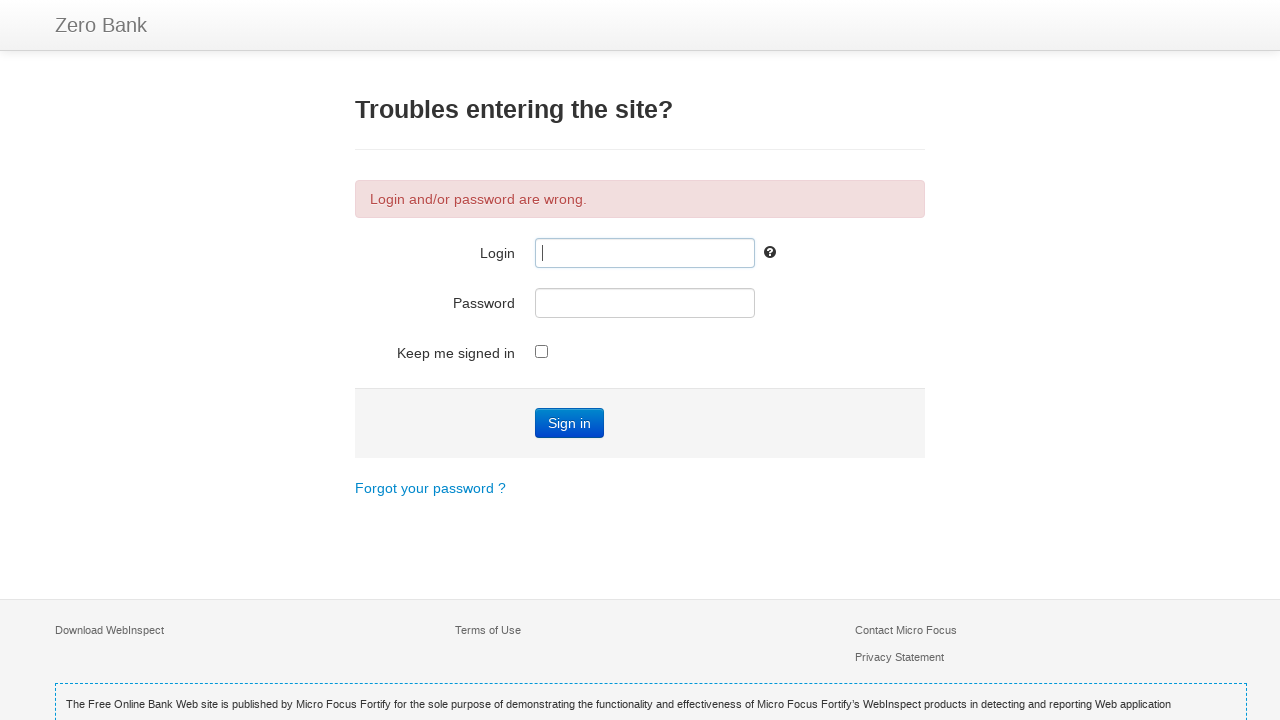

Error message alert appeared
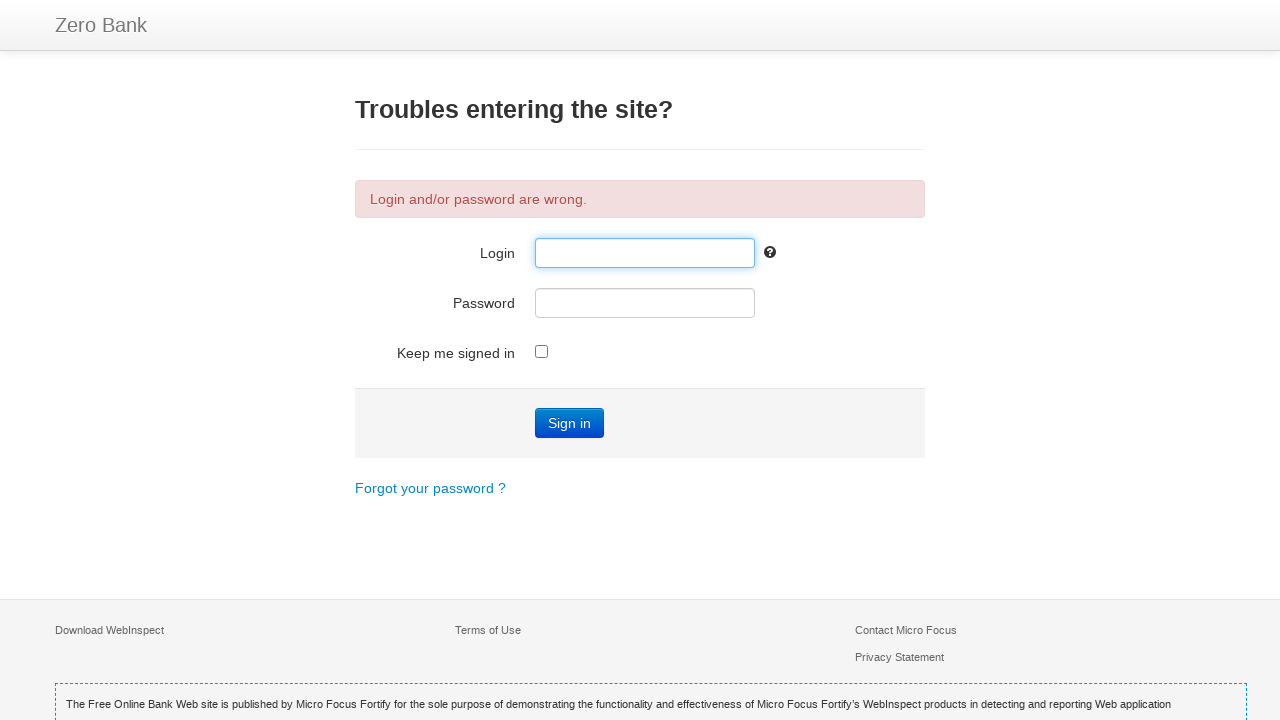

Located error message element
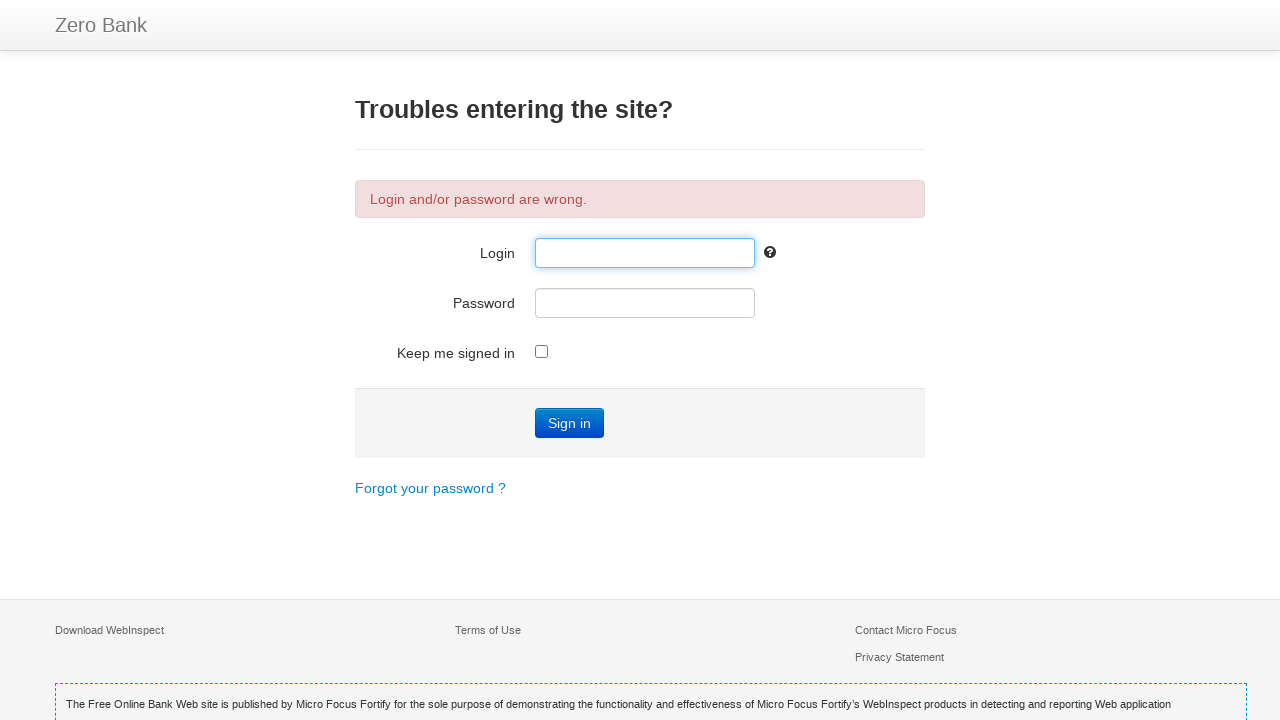

Verified error message 'Login and/or password are wrong.' is displayed
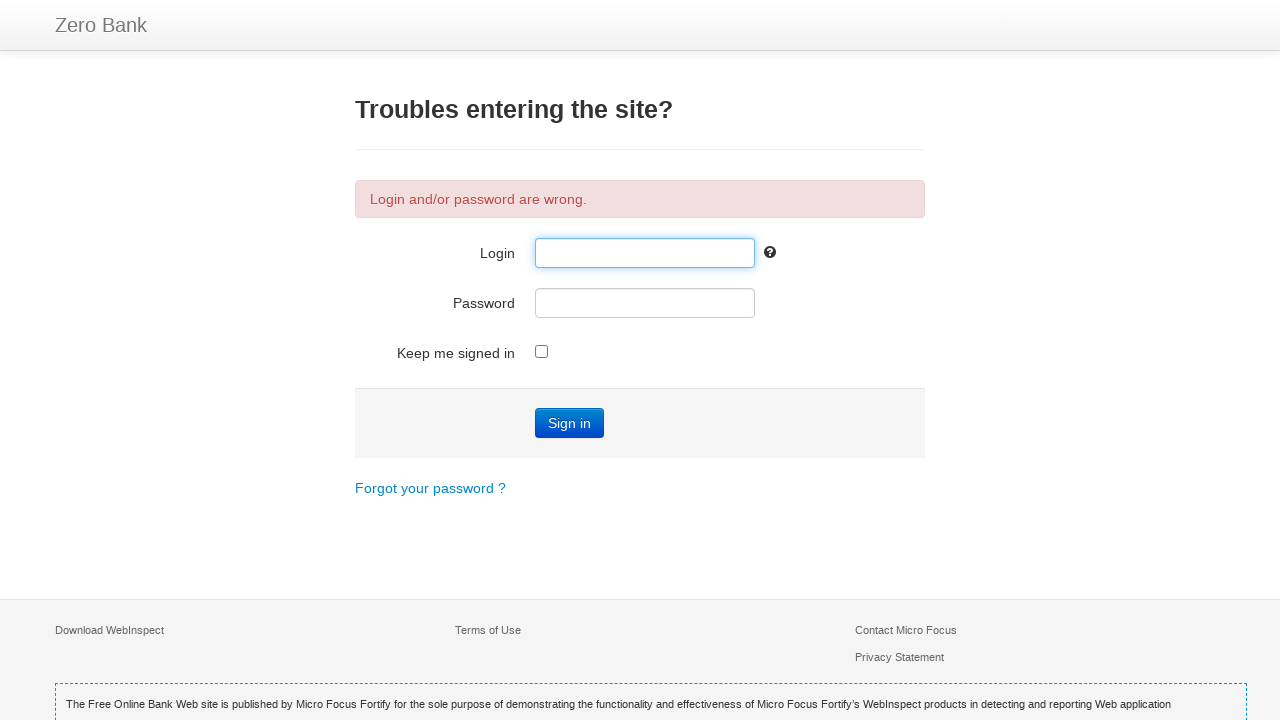

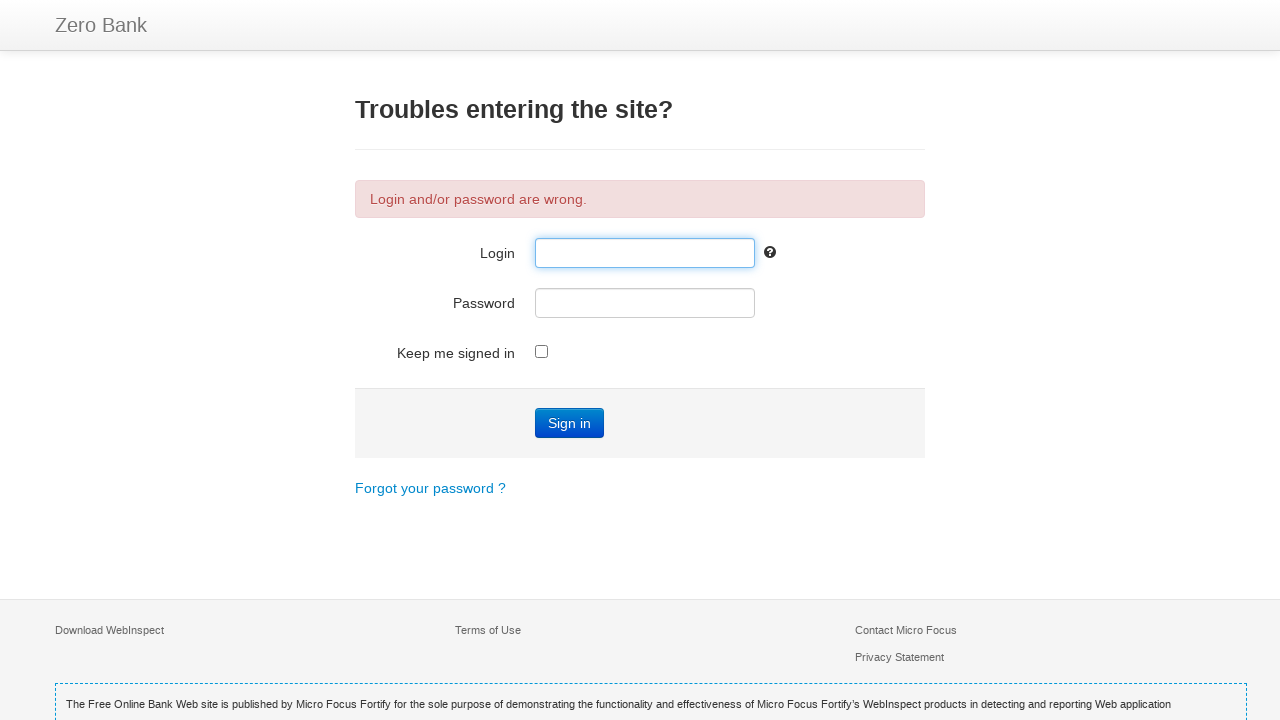